Tests JavaScript alert/prompt functionality by clicking a button to trigger a prompt dialog, accepting it, then clicking again and entering text before accepting

Starting URL: https://syntaxprojects.com/javascript-alert-box-demo.php

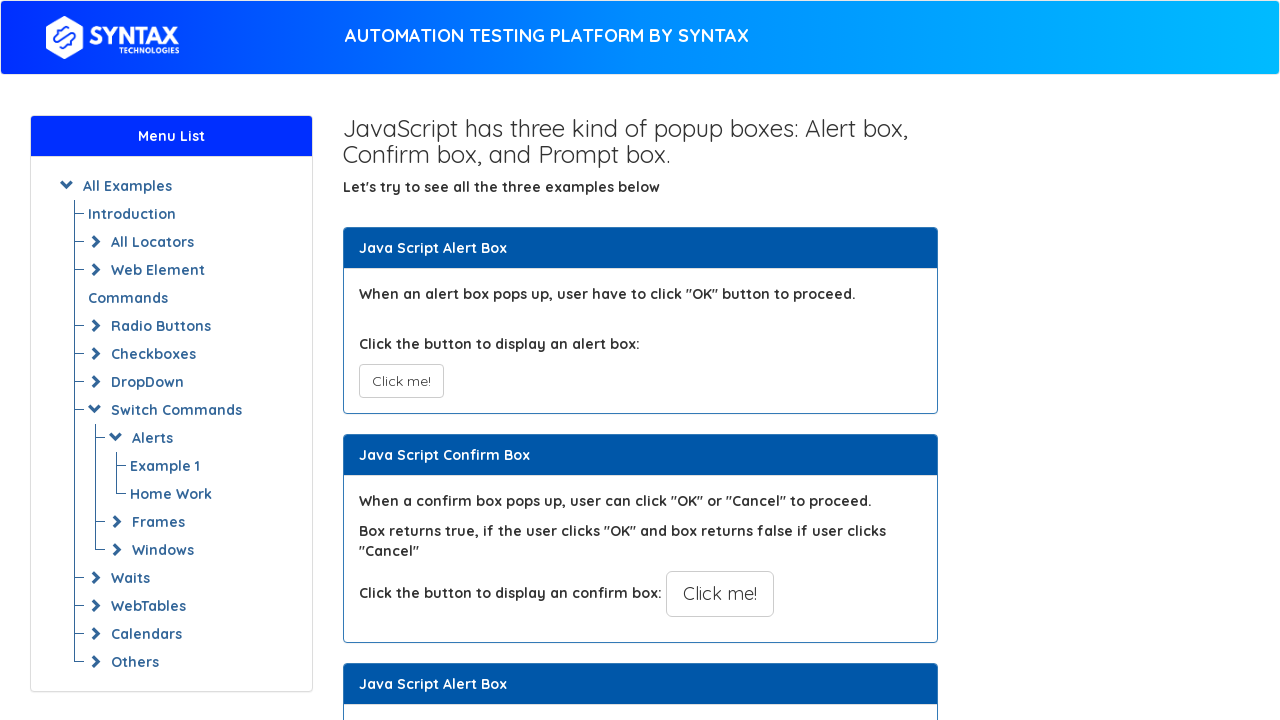

Clicked button to trigger the prompt dialog at (714, 360) on button[onclick='myPromptFunction()']
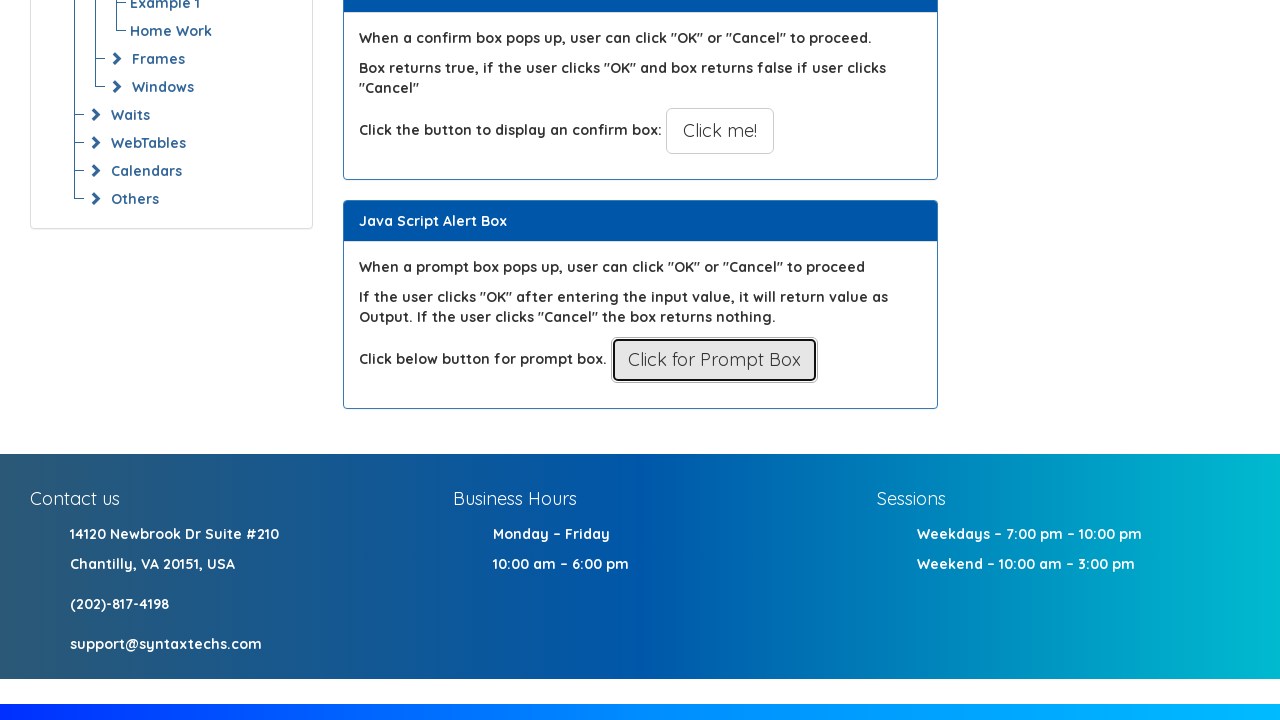

Set up dialog handler to accept prompts
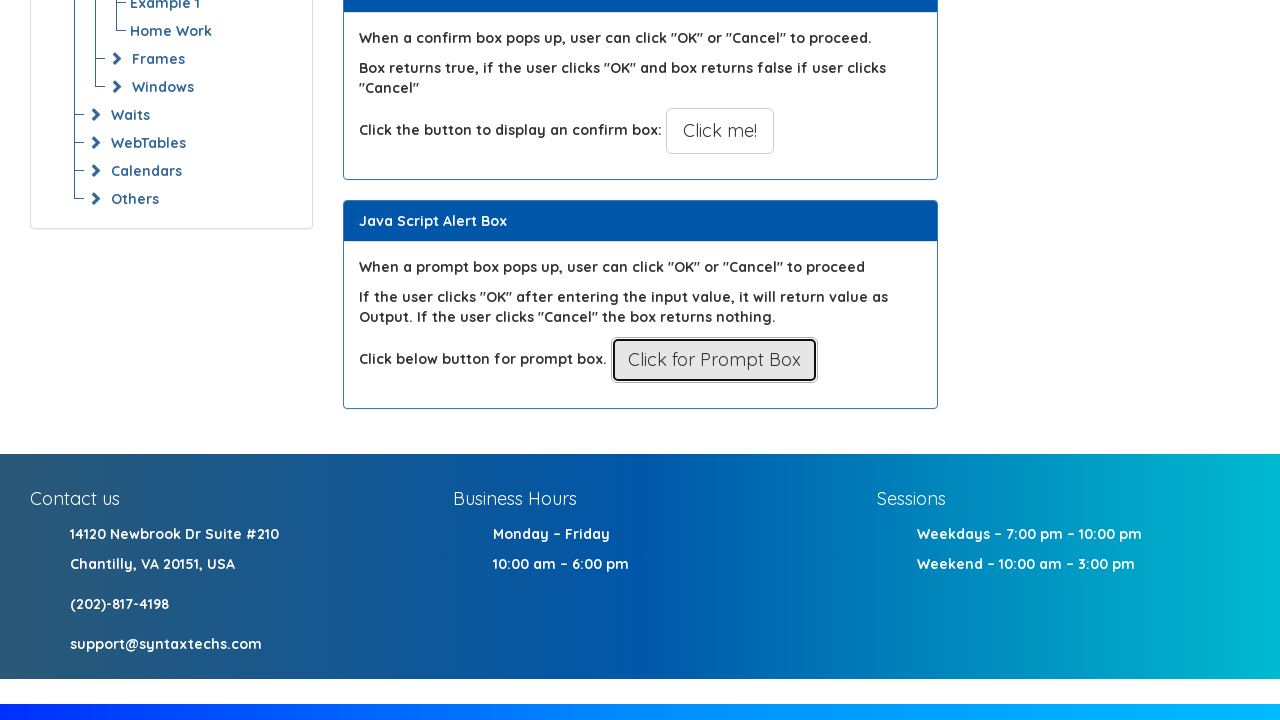

Clicked button again to trigger prompt and accepted it at (714, 360) on button[onclick='myPromptFunction()']
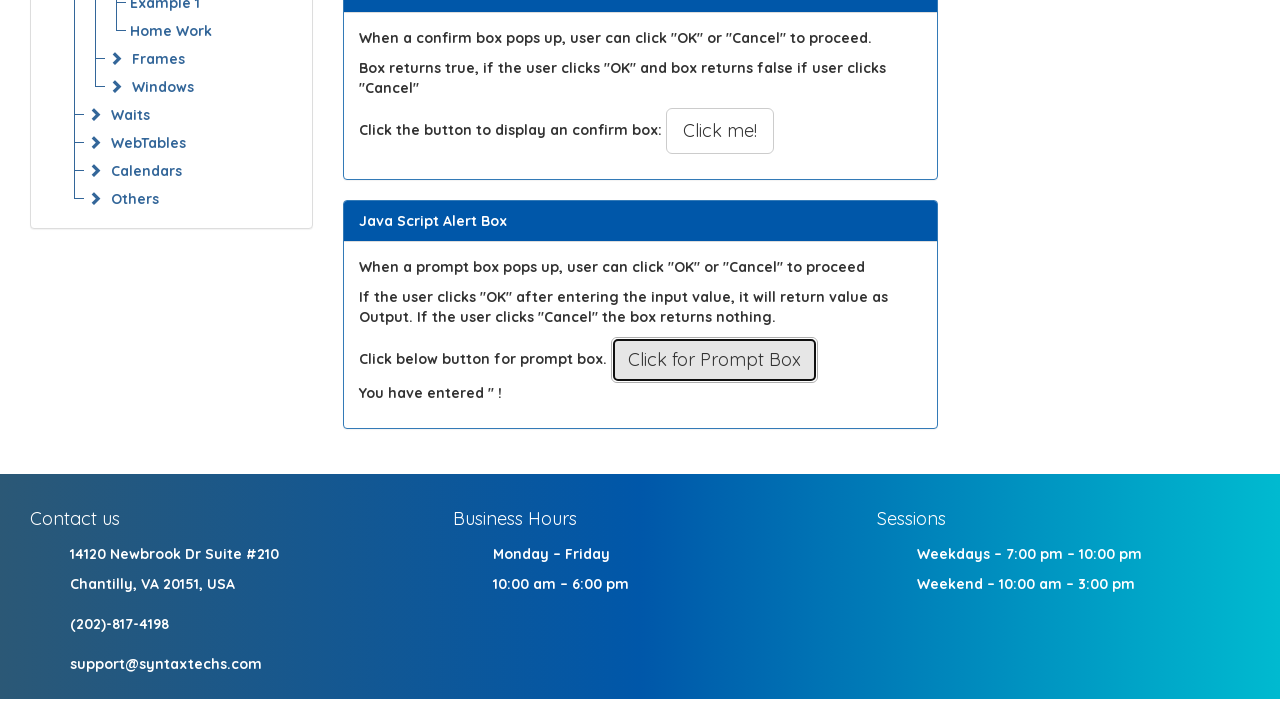

Set up new dialog handler to accept with text input
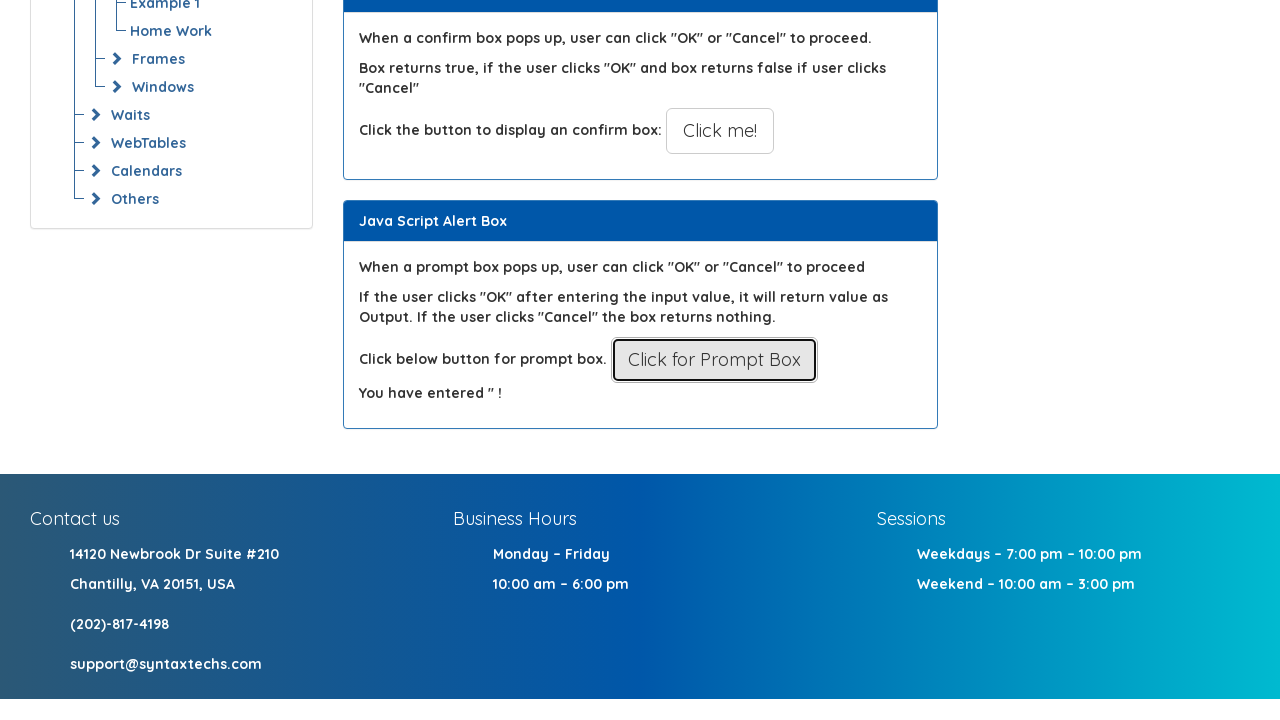

Clicked button to trigger second prompt with text 'Hellooo evryone' at (714, 360) on button[onclick='myPromptFunction()']
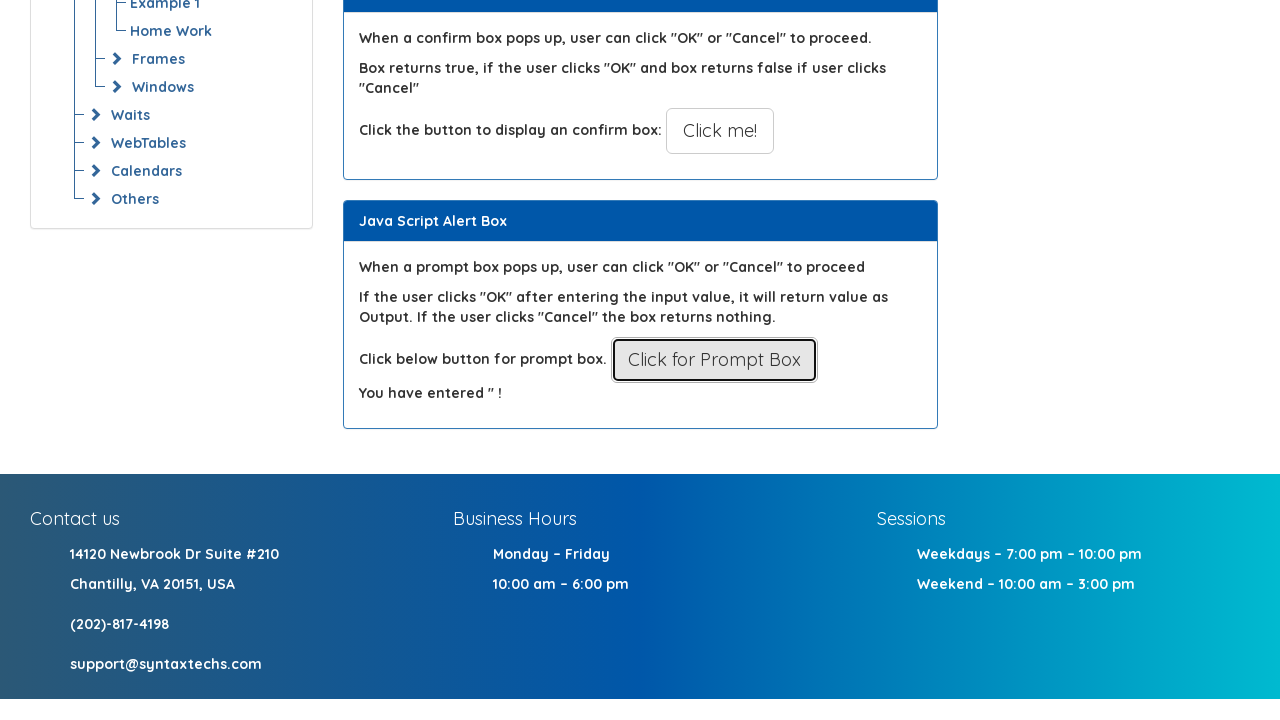

Waited 500ms for dialog interaction to complete
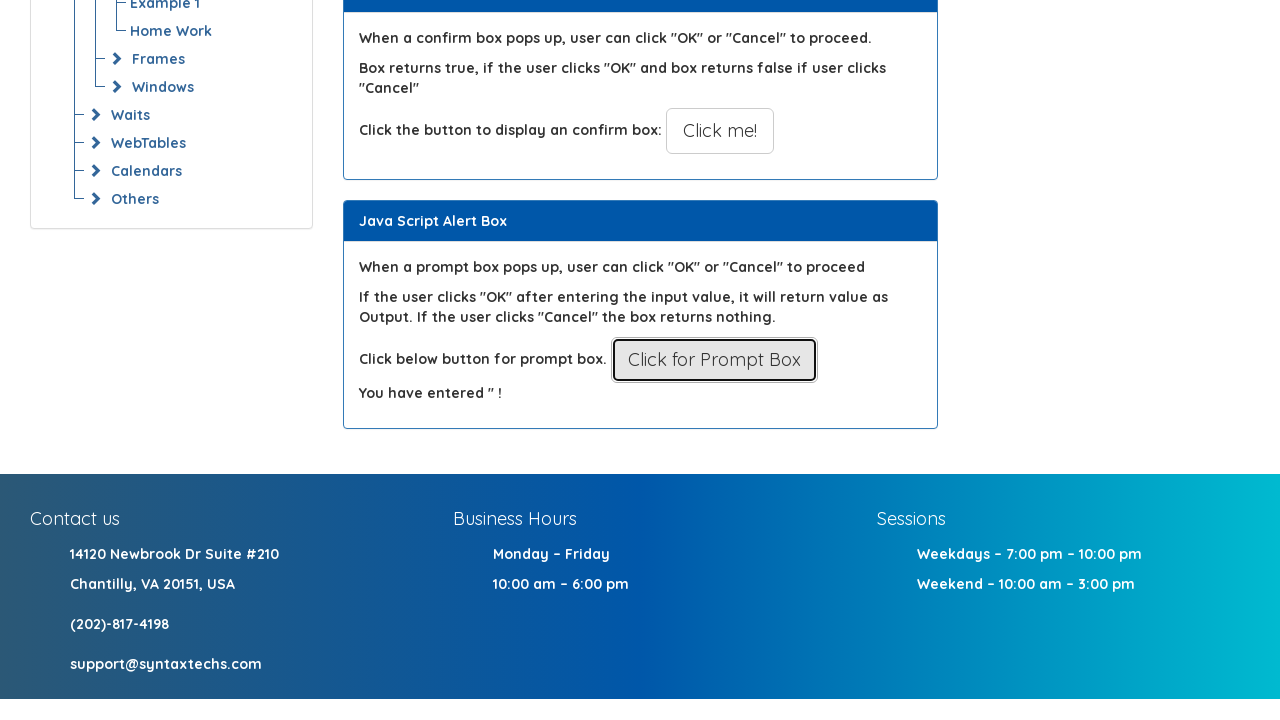

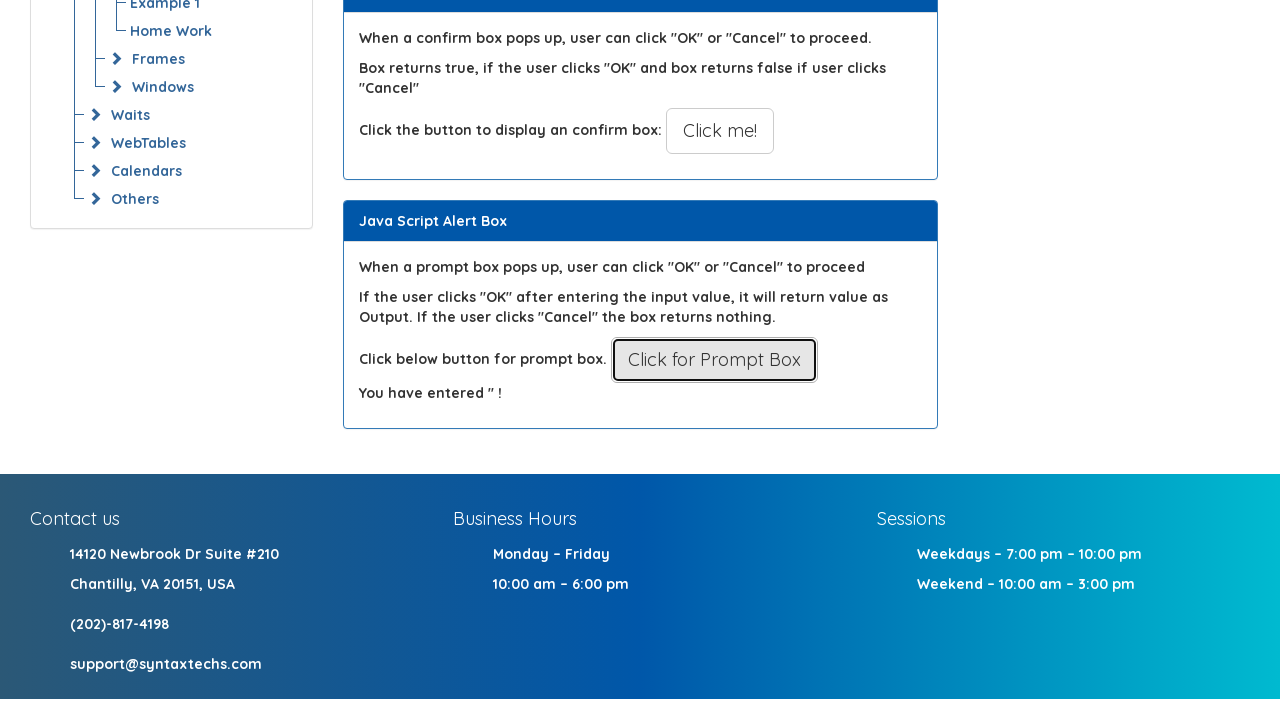